Tests XPath preceding axis locator by finding an input field that precedes the email field and filling it with a name value.

Starting URL: https://www.tutorialspoint.com/selenium/practice/selenium_automation_practice.php

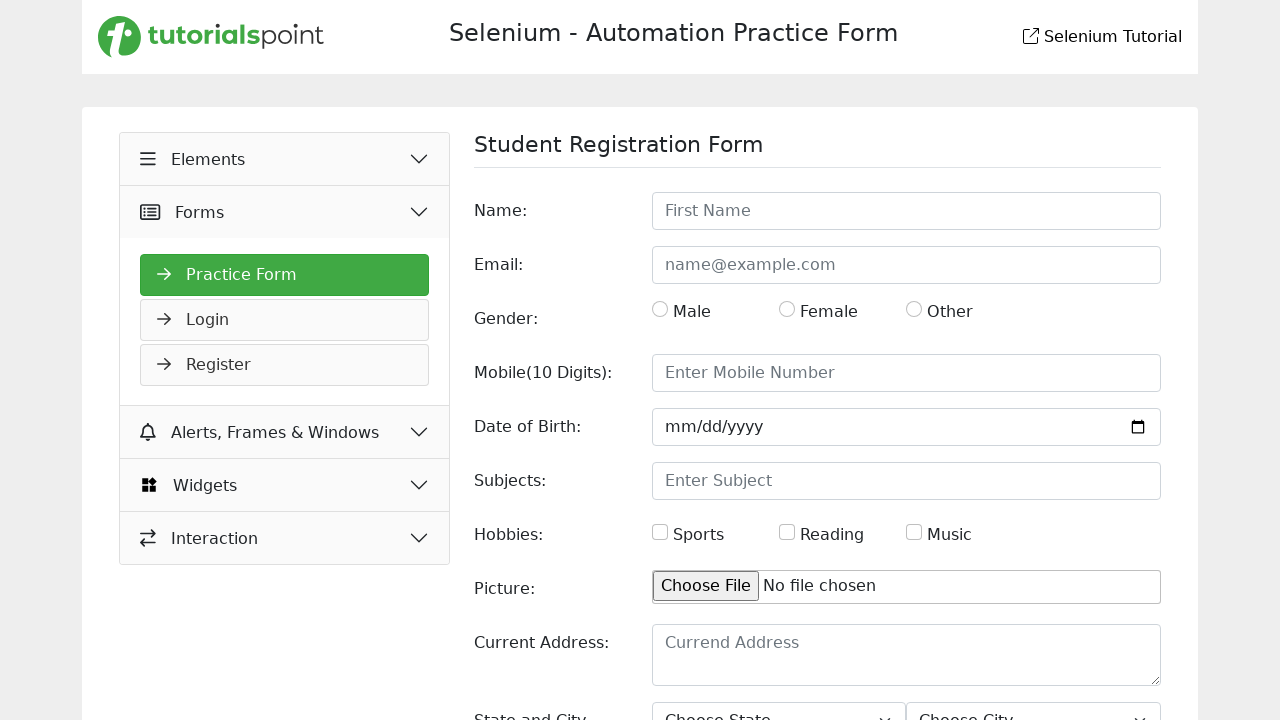

Waited for page to fully load
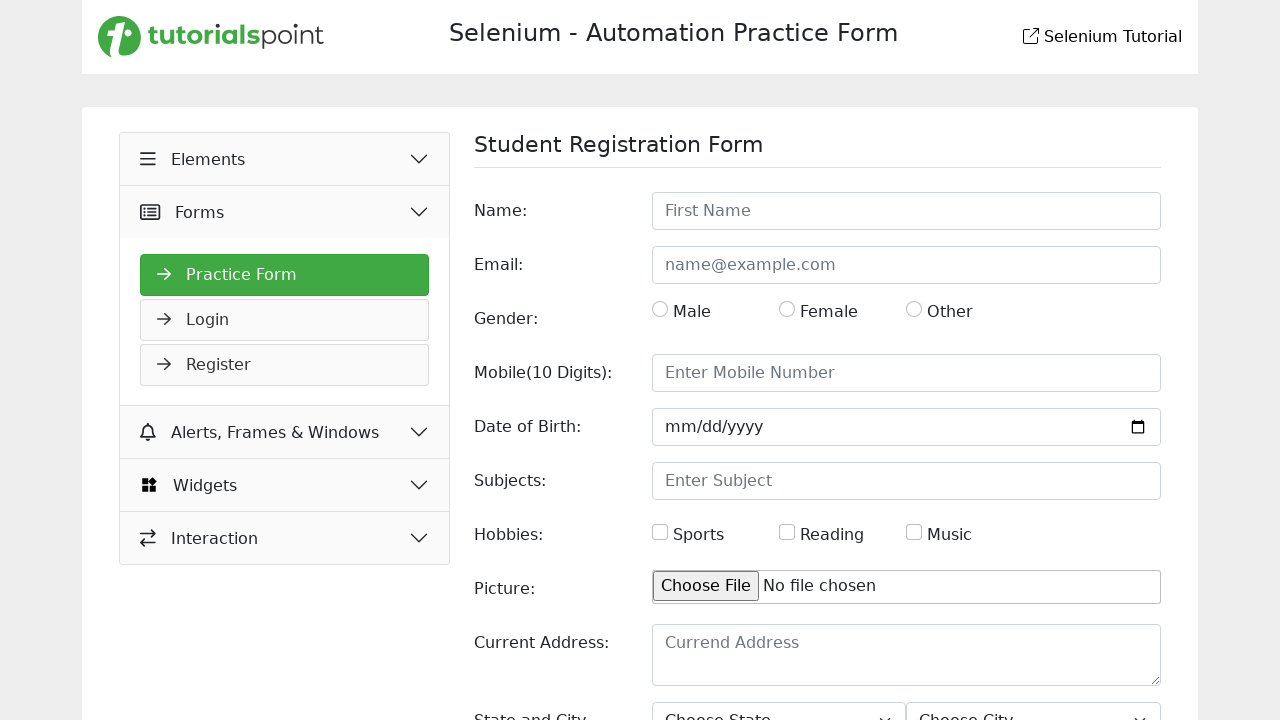

Filled input field preceding email field with 'Ebrahim' using XPath preceding axis on //input[@id='email']//preceding::input[1]
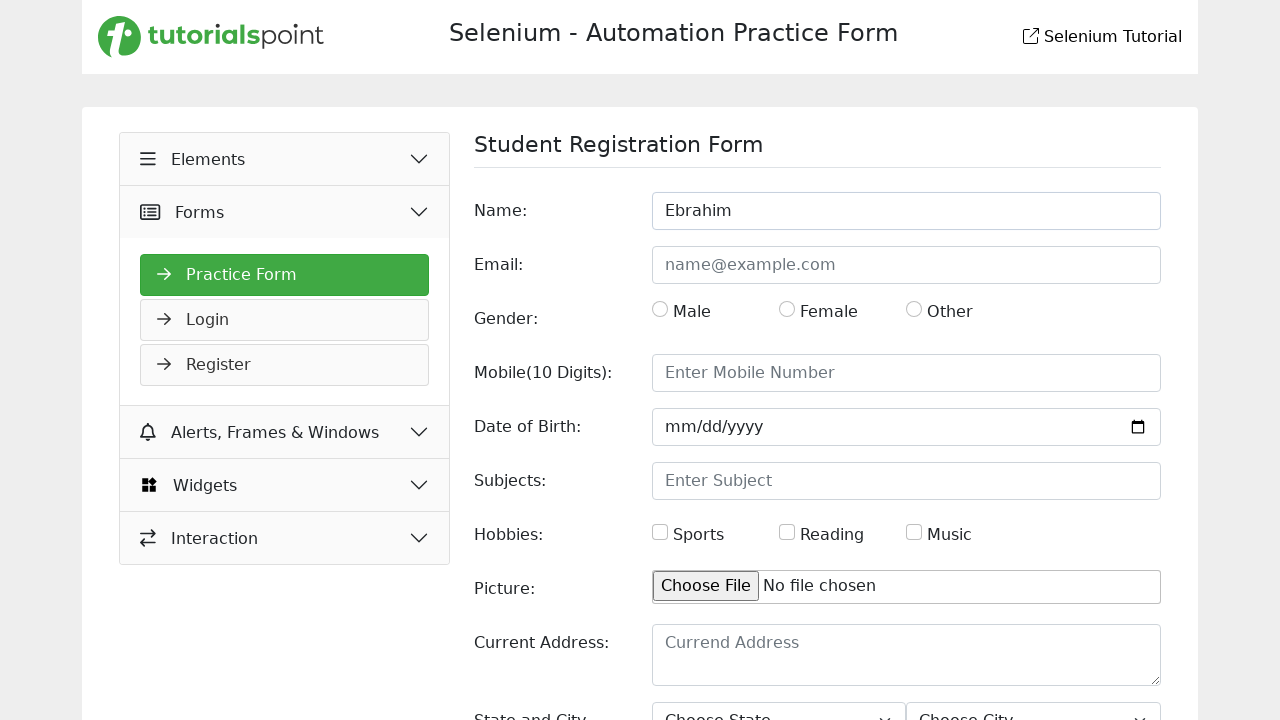

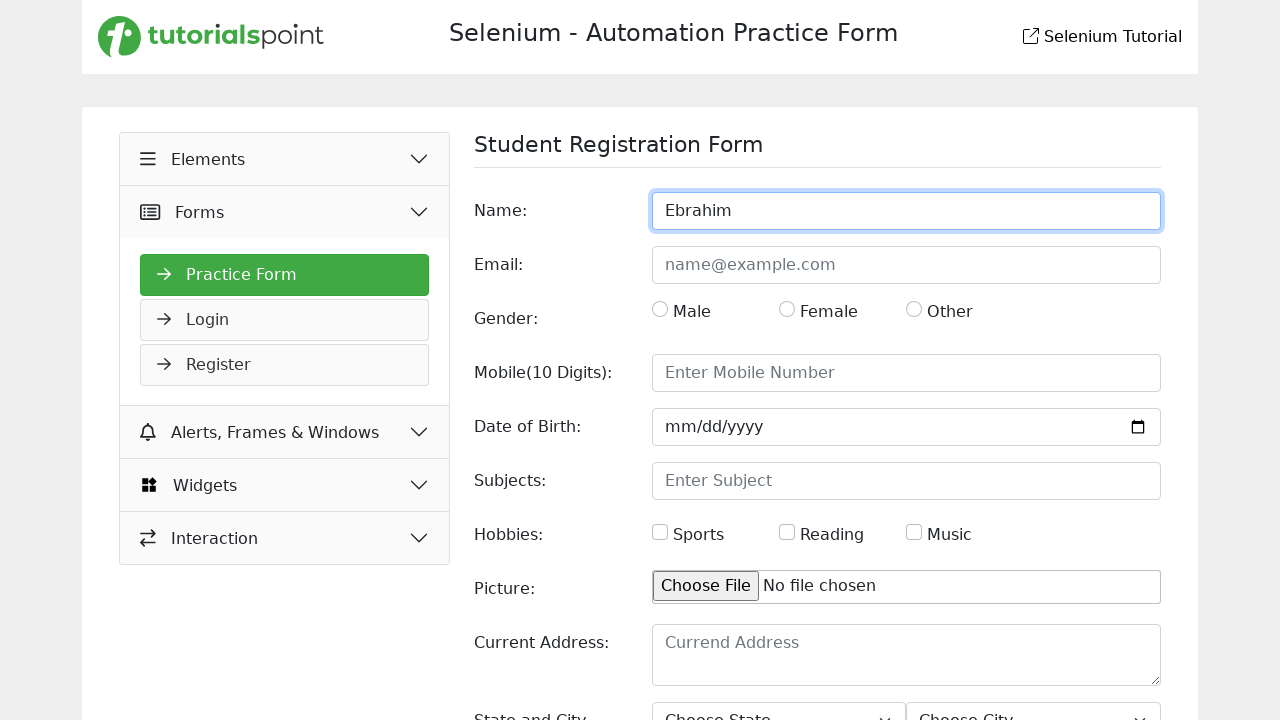